Navigates to a legal document search system, filters results by selecting "SENTENCIAS ESCRITAS" (written sentences), and verifies that result cards are displayed

Starting URL: https://tesauro.supersociedades.gov.co/results?restart=true#/

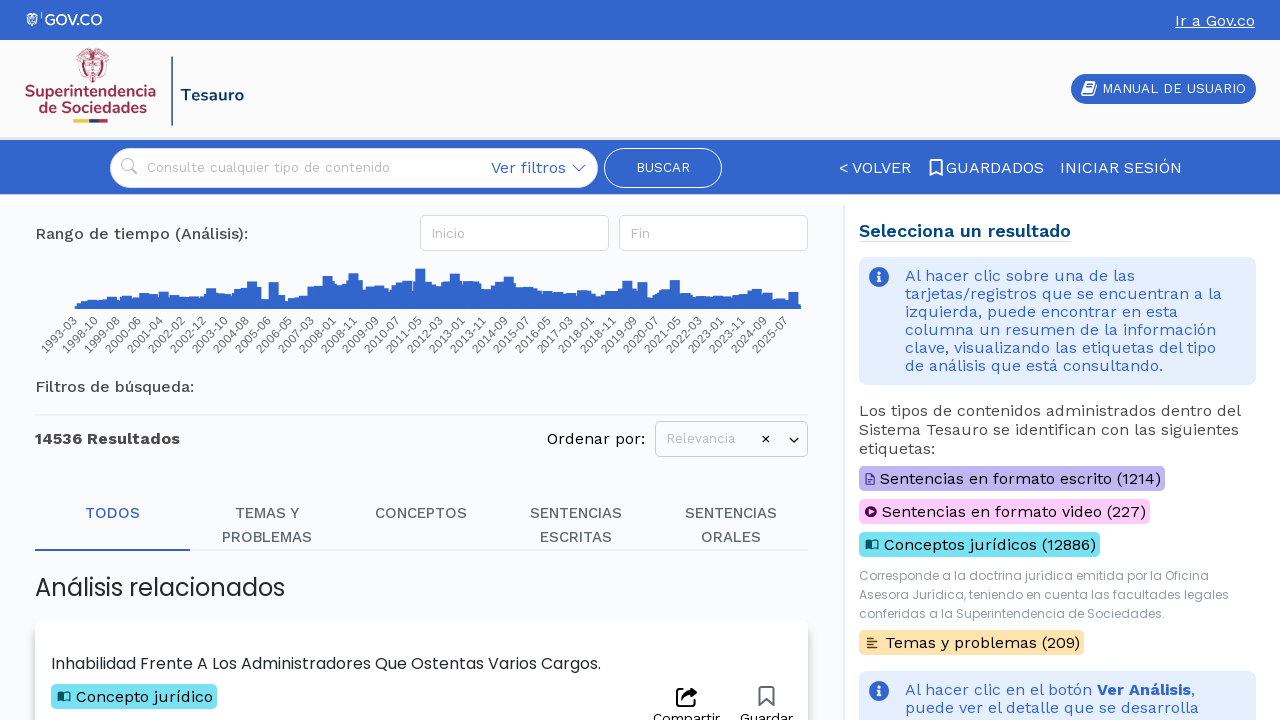

Clicked on 'SENTENCIAS ESCRITAS' filter at (576, 526) on label:has-text('SENTENCIAS ESCRITAS')
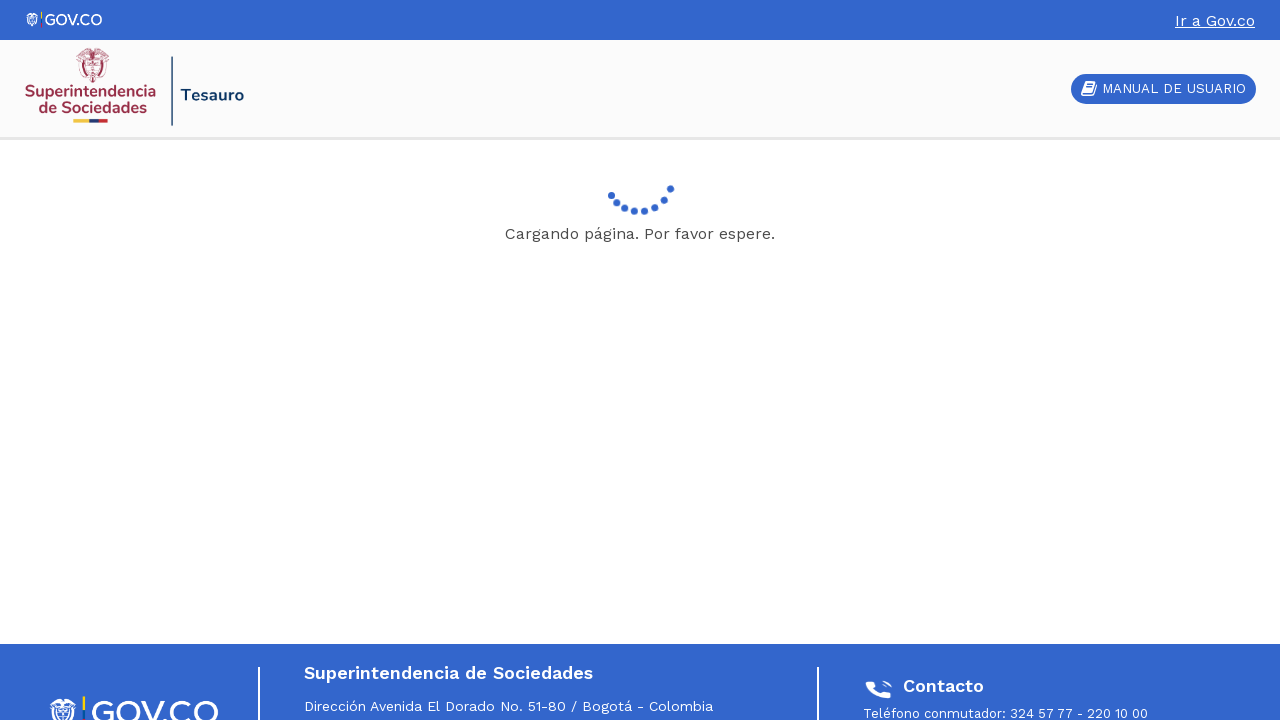

Navigated to page 2 of filtered results
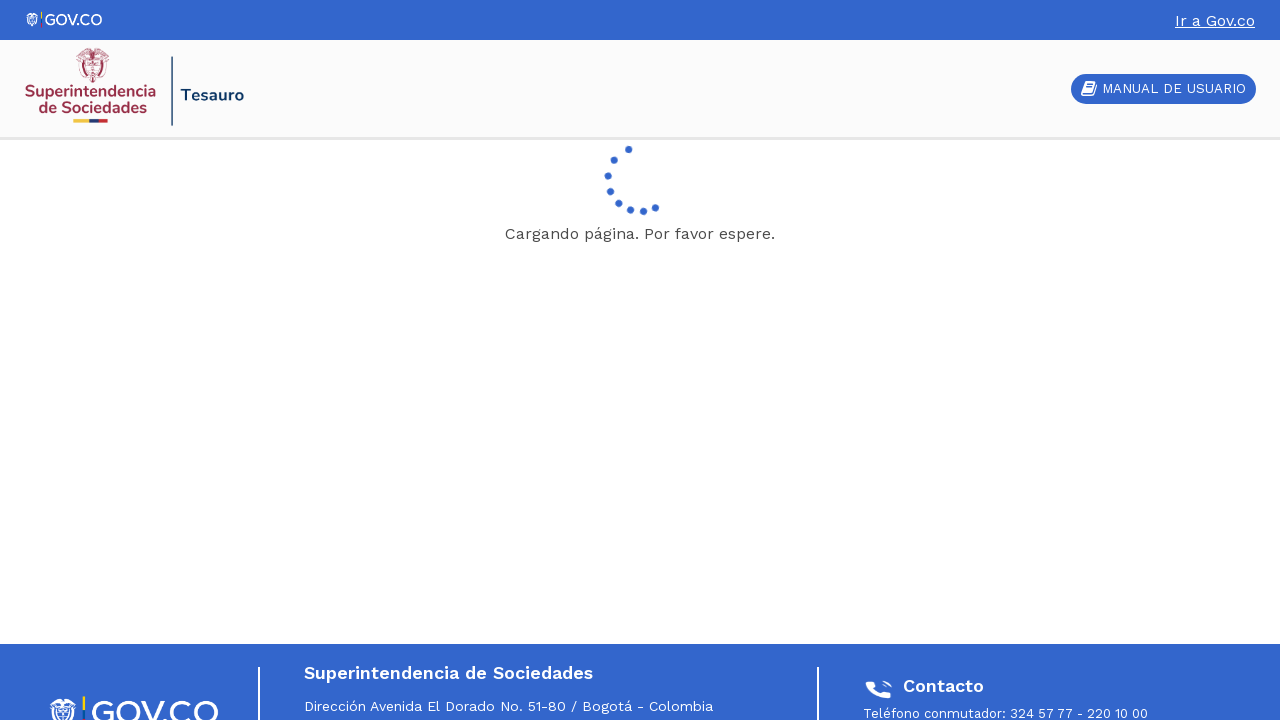

Result cards loaded
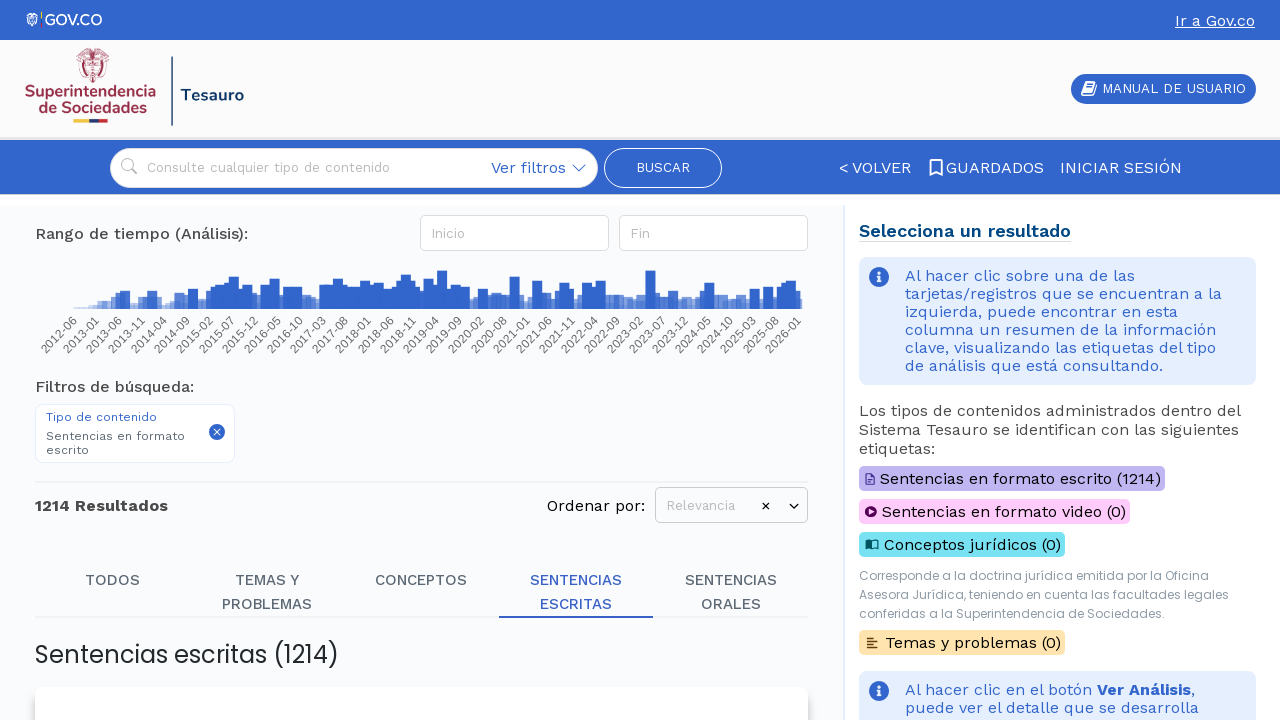

Card titles are visible
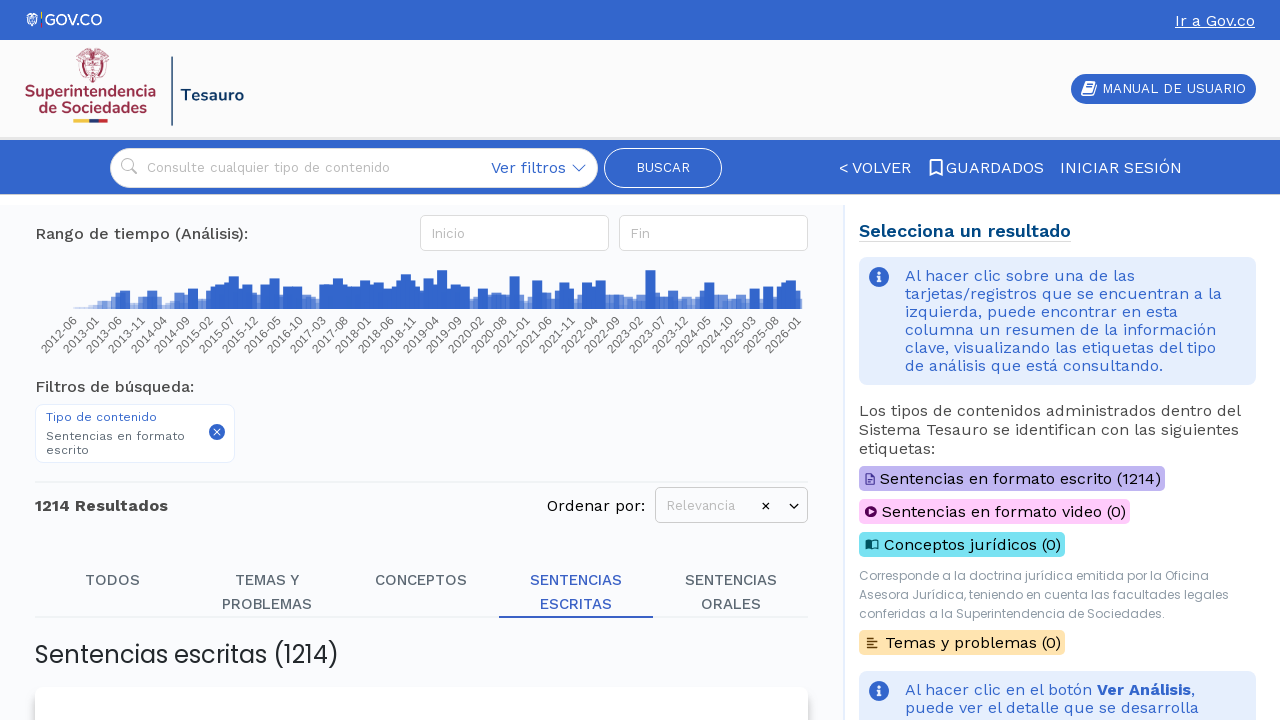

Card date fields are visible
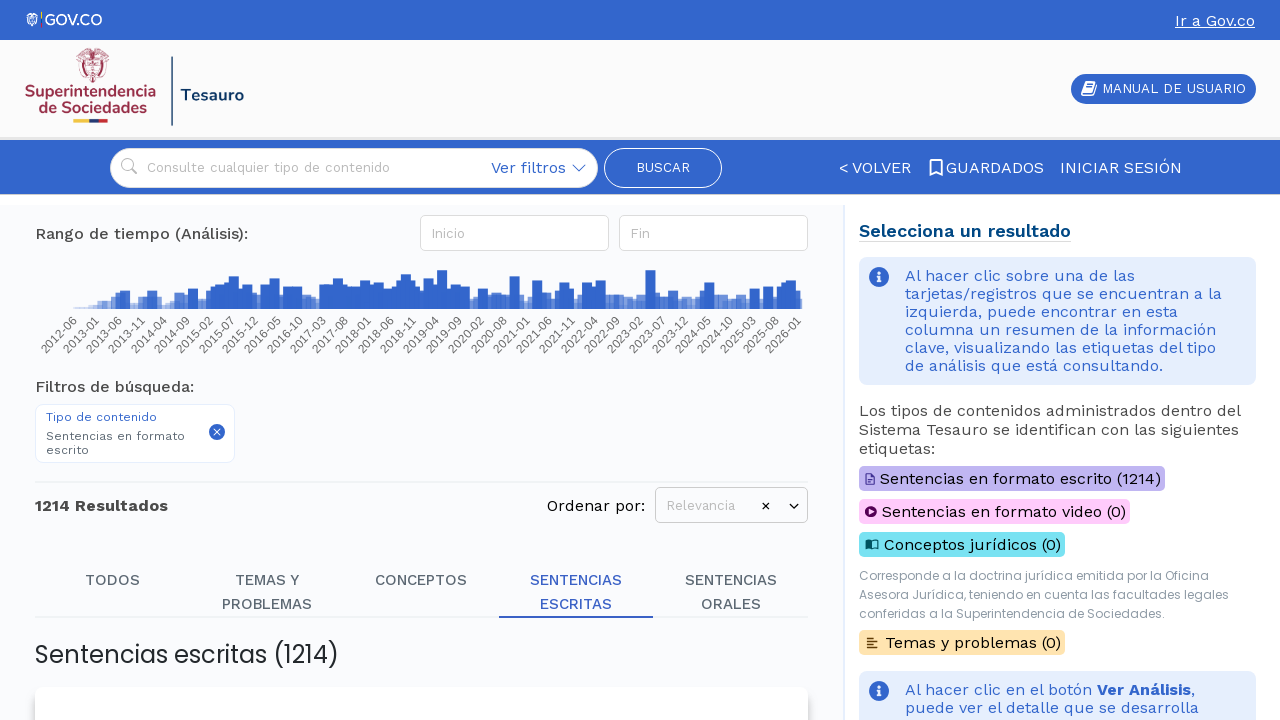

Card topic fields are visible
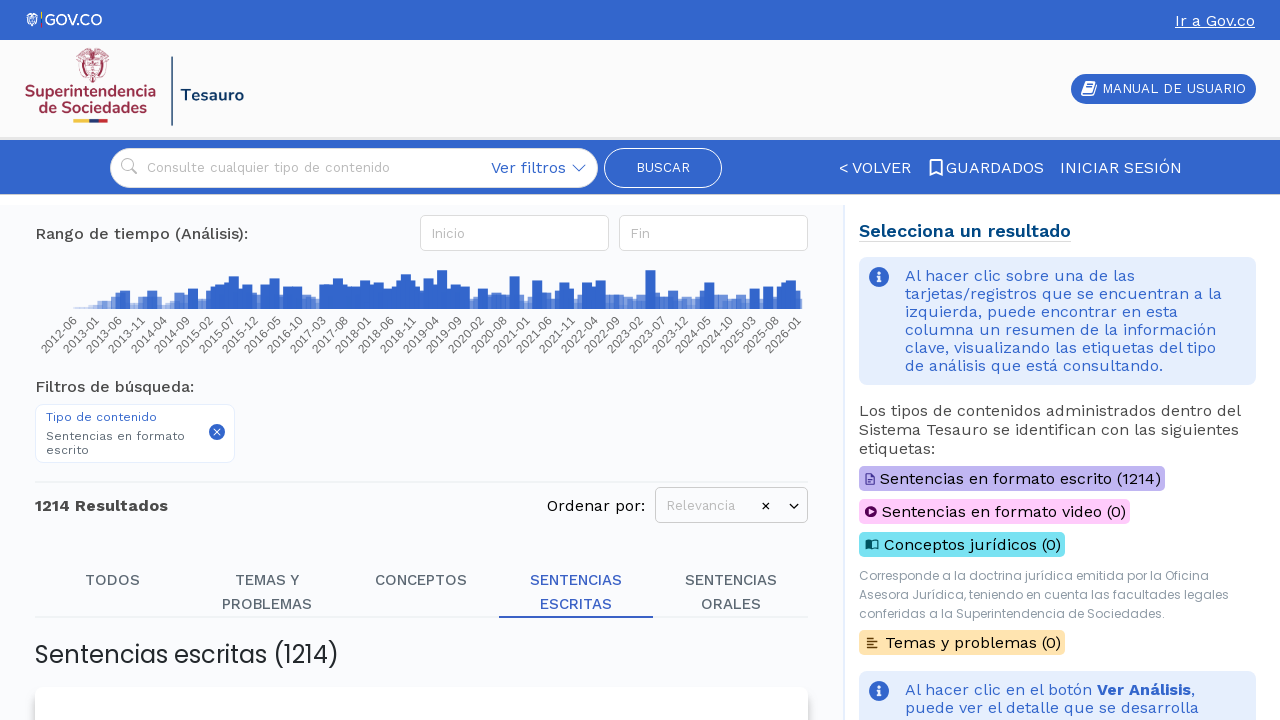

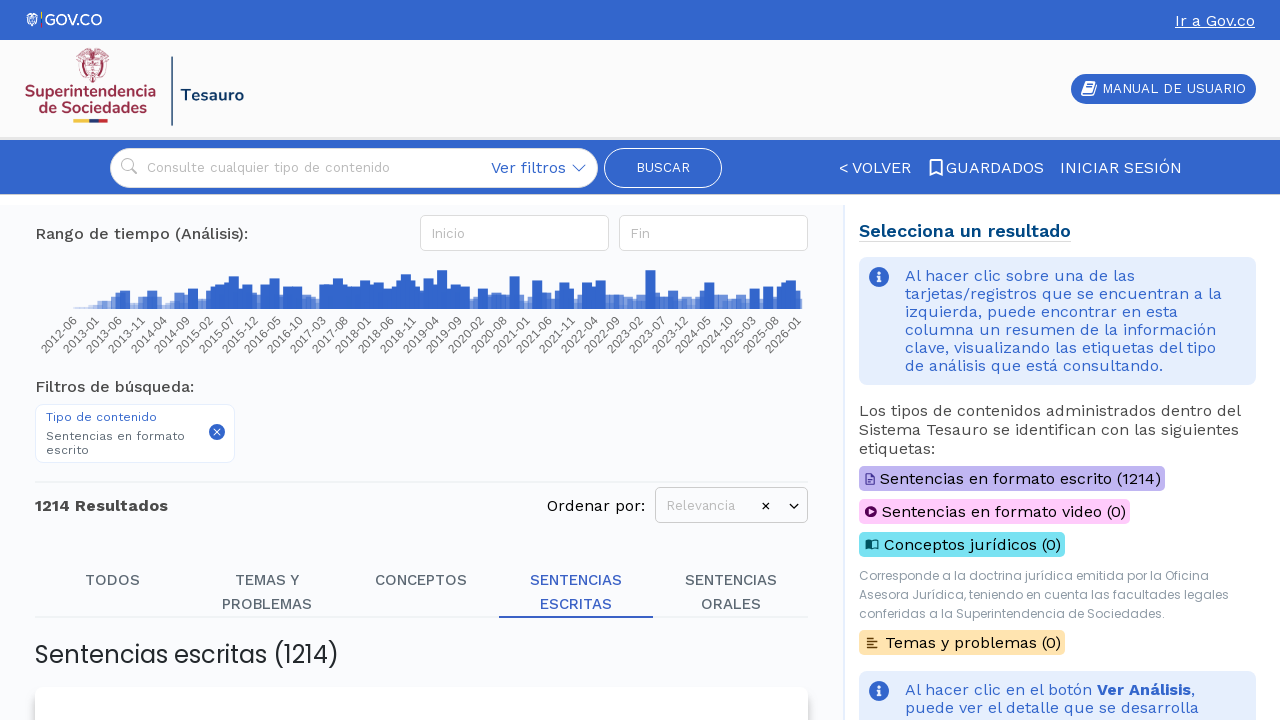